Tests opening a blog link in a new tab using Ctrl+Click keyboard modifier, then switches to the new tab

Starting URL: https://testautomationpractice.blogspot.com/2018/09/automation-form.html

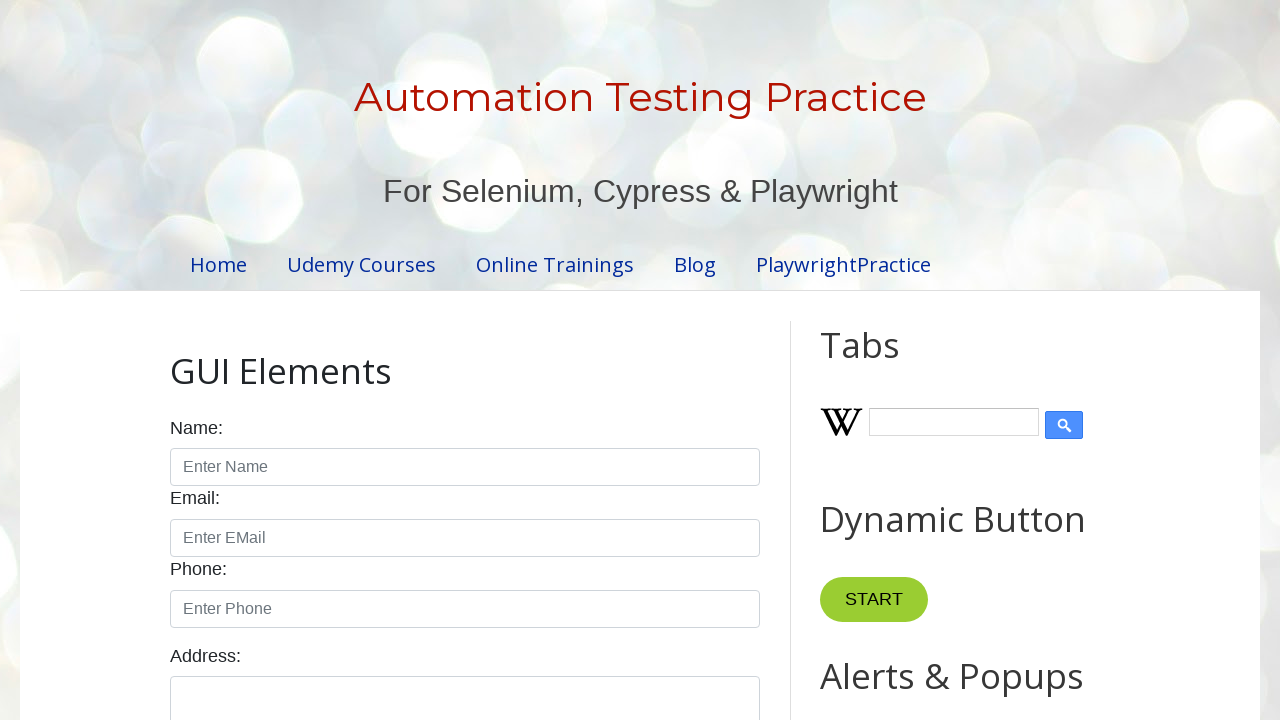

Located blog element link containing 'pavantestingtools.com'
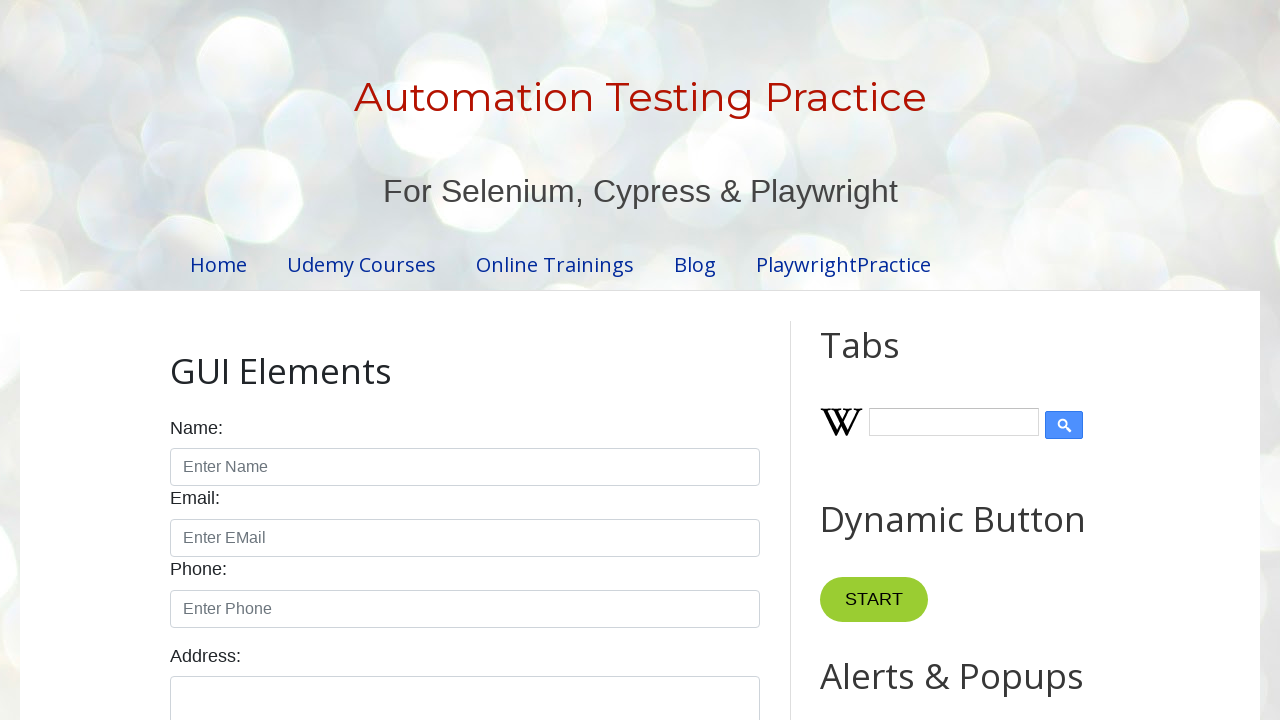

Performed Ctrl+Click on blog element to open link in new tab at (695, 264) on xpath=//a[contains(@href, 'pavantestingtools.com')]
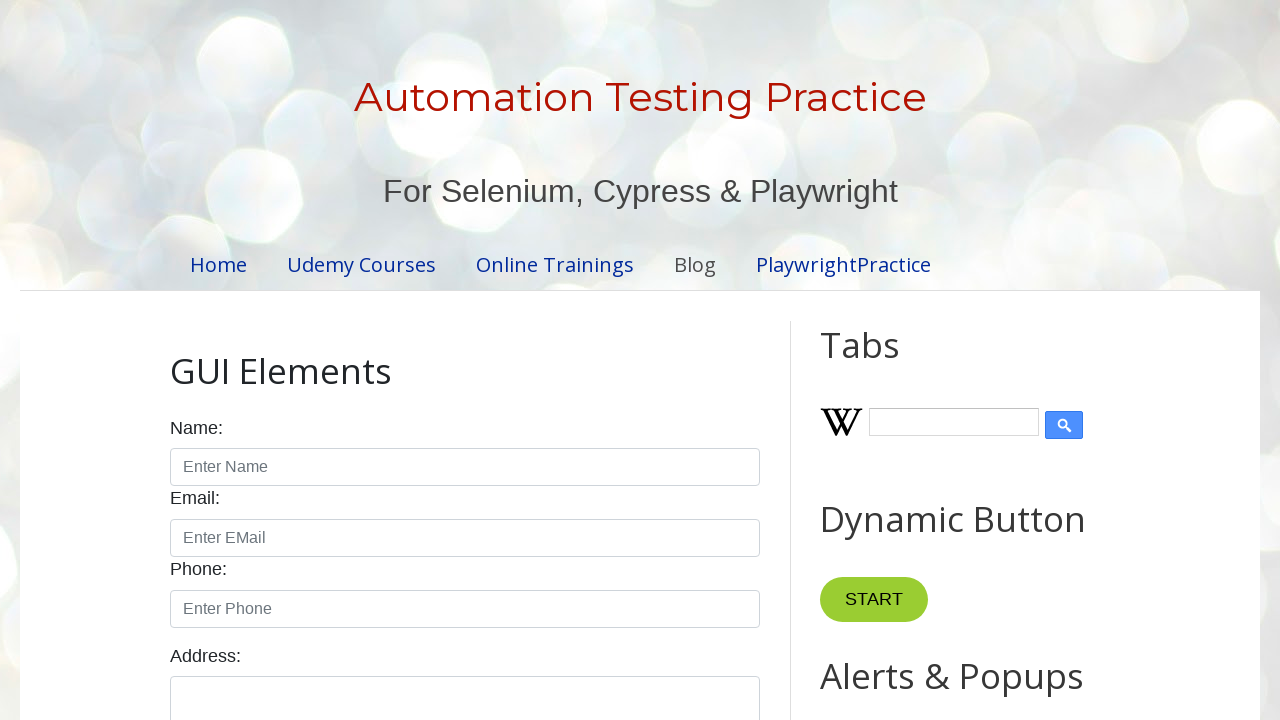

Switched to newly opened tab
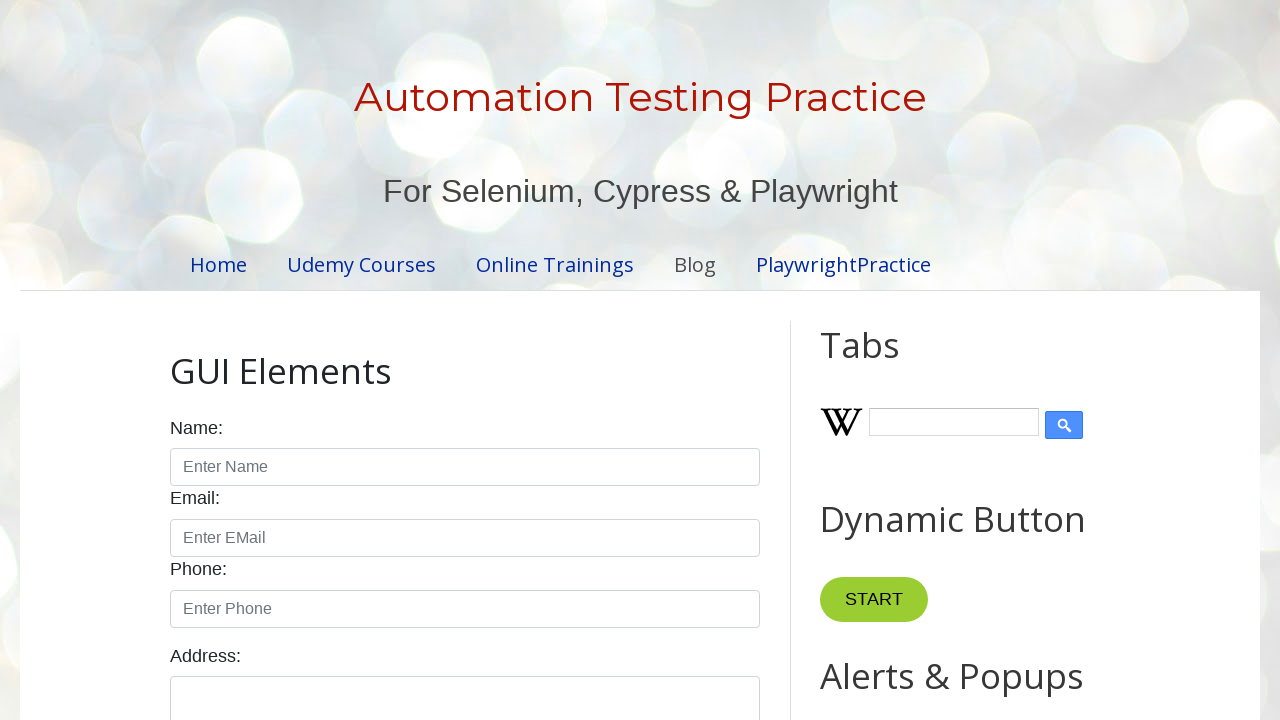

Assigned new page object to variable
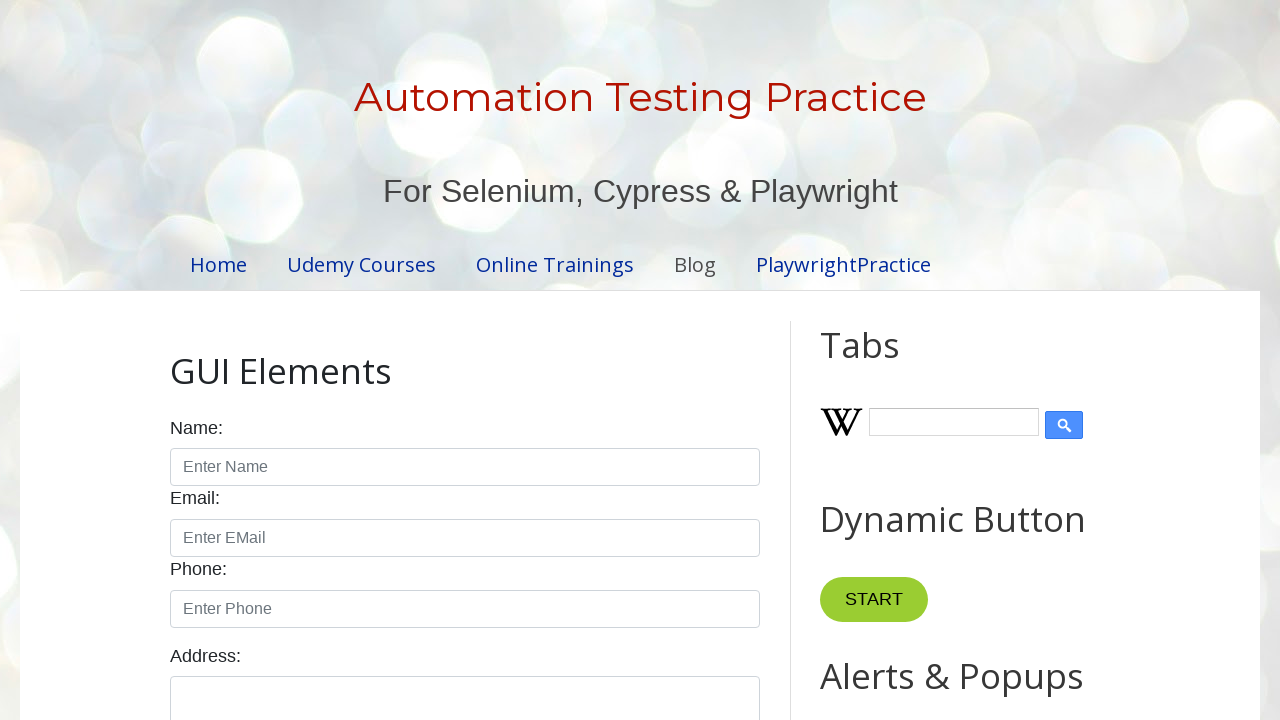

New page loaded with DOM content ready
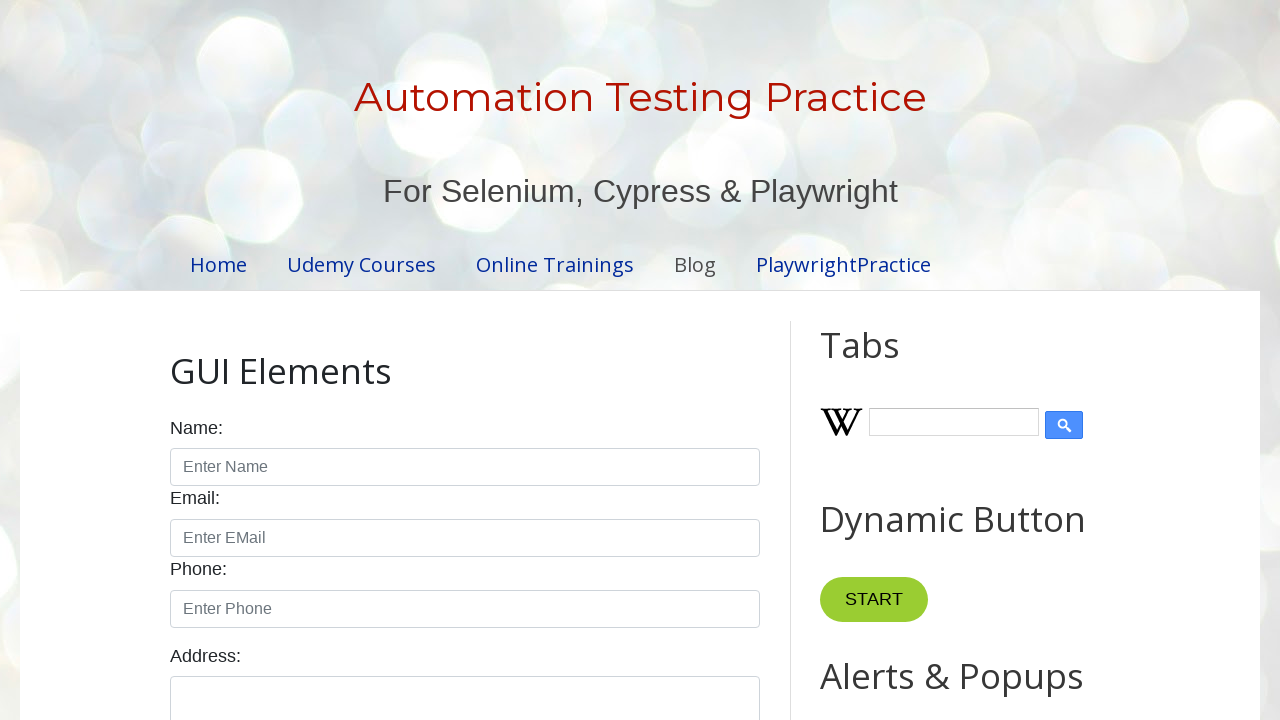

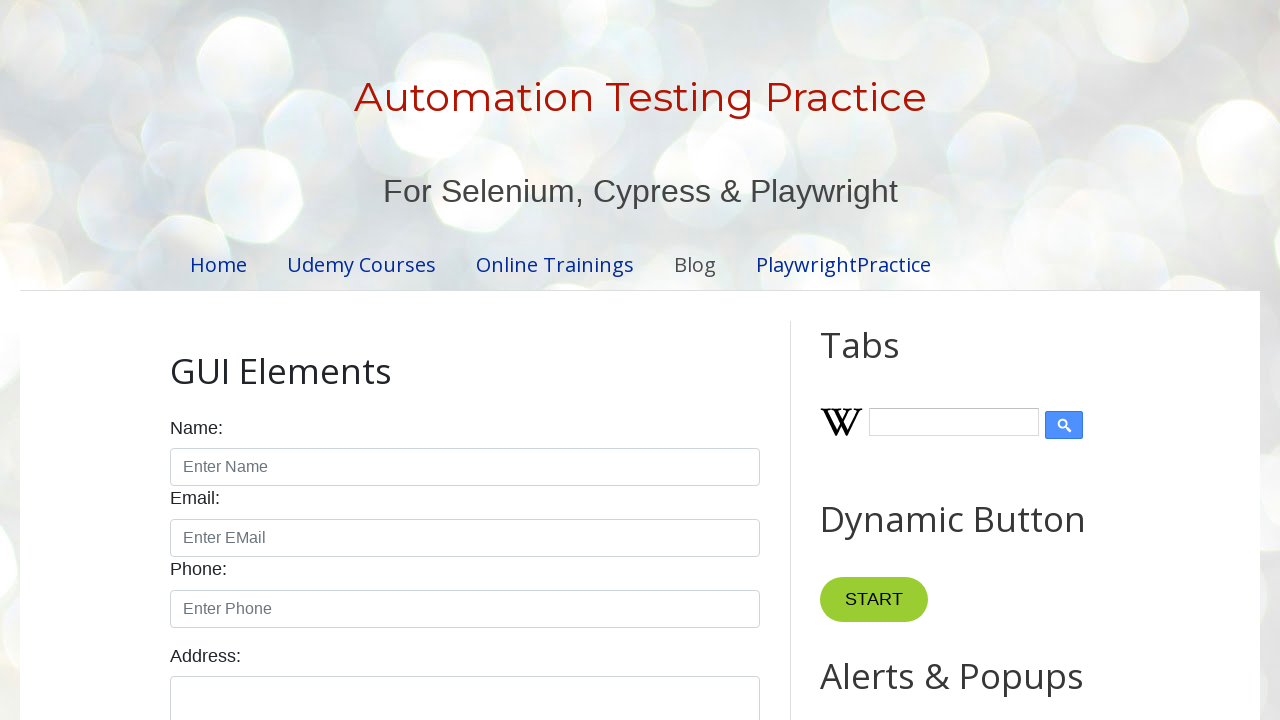